Navigates to the WsCube Tech website and verifies the presence of specific page sections

Starting URL: https://www.wscubetech.com/

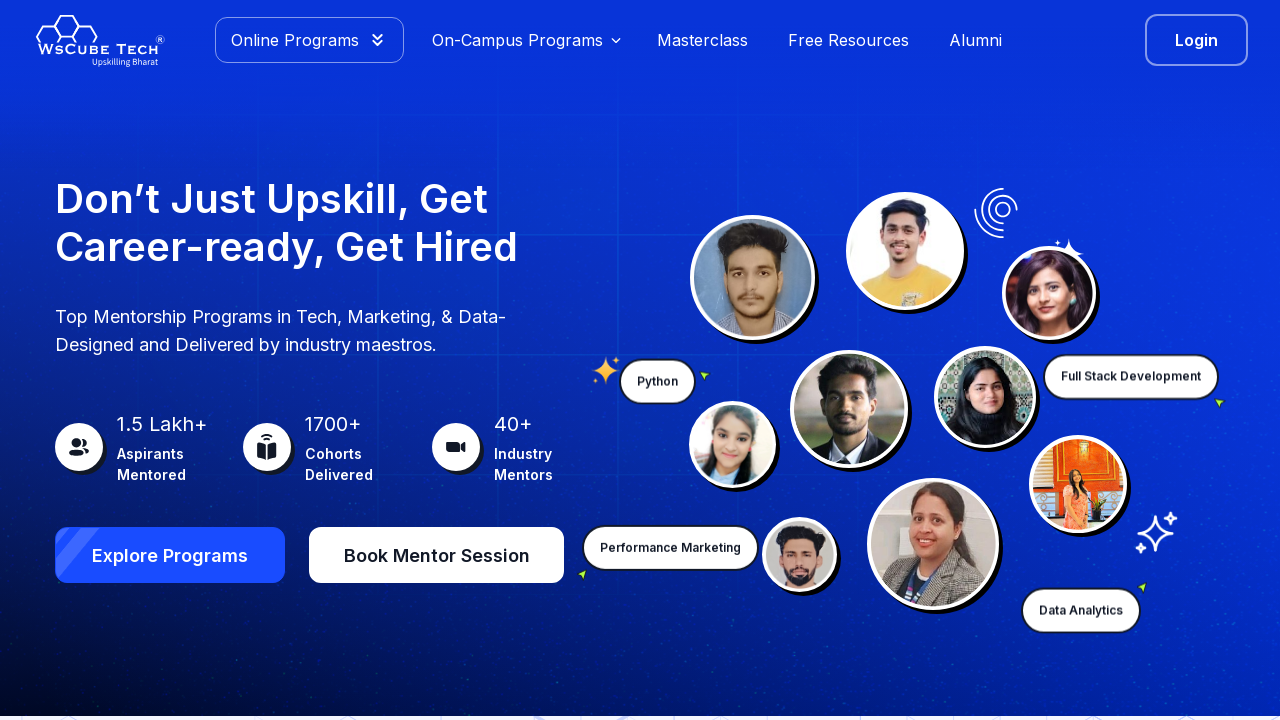

Waited for third section element to be present on the page
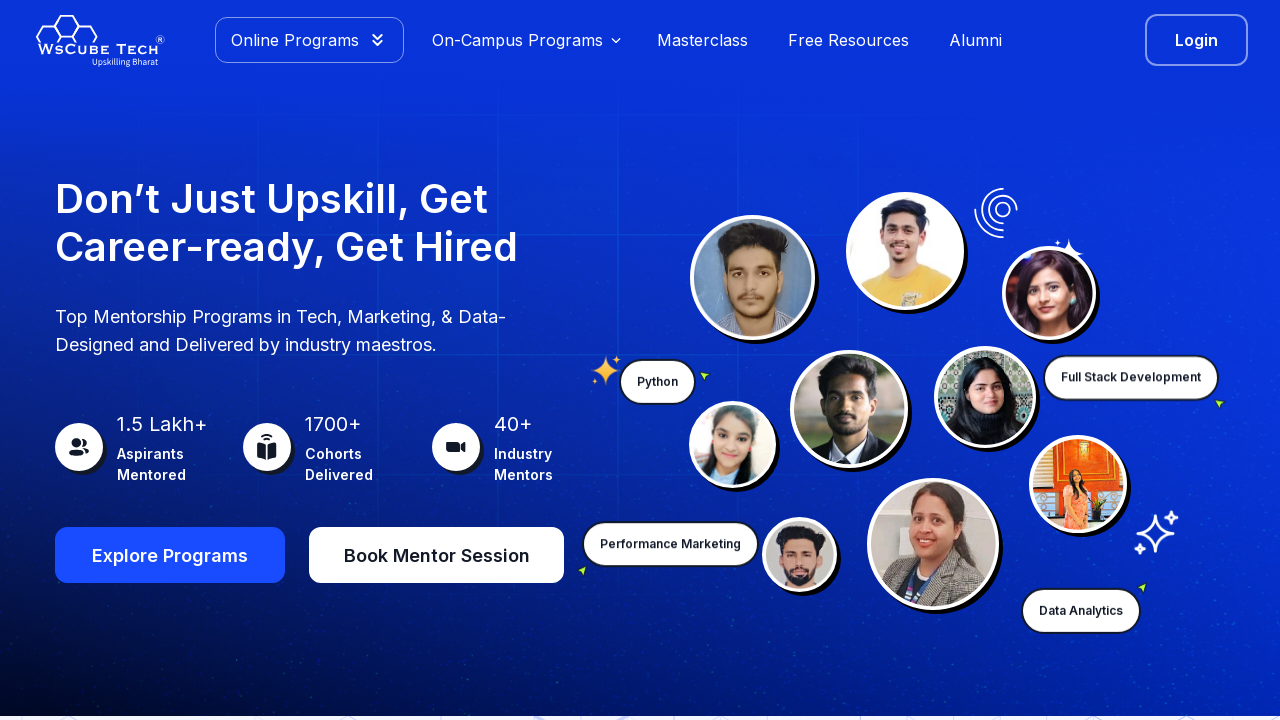

Waited for fourth section element to be present on the page
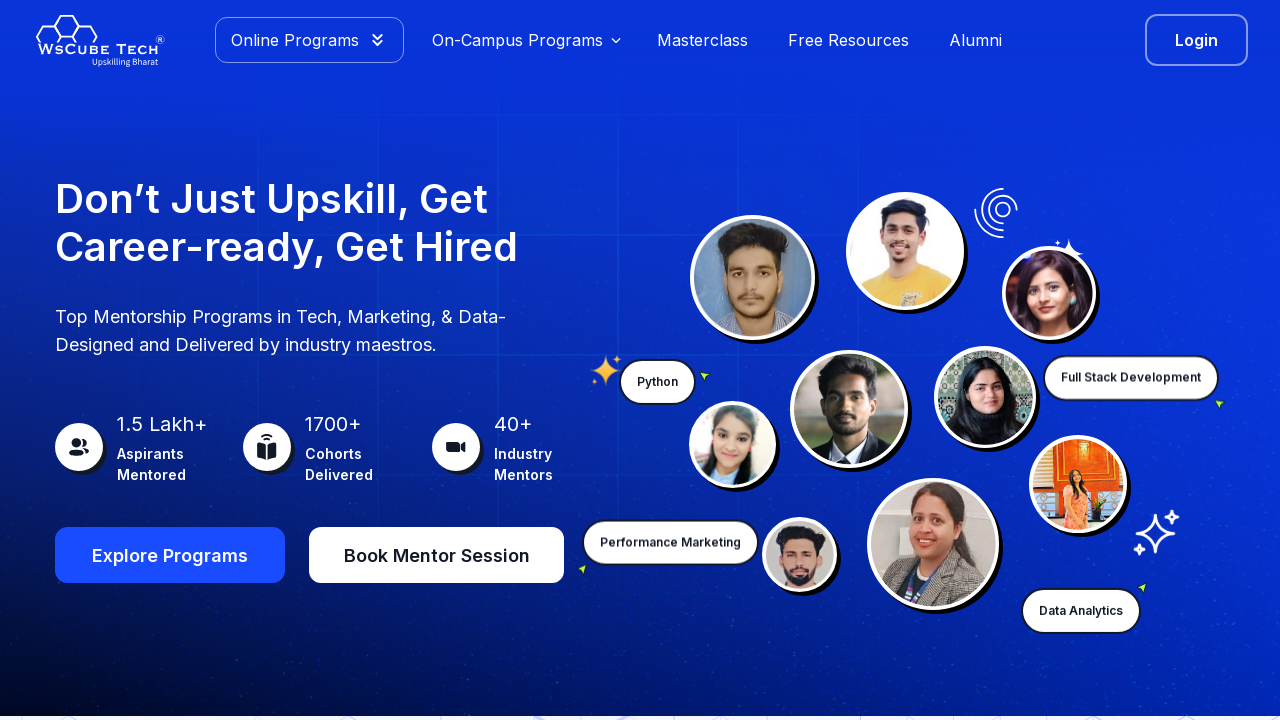

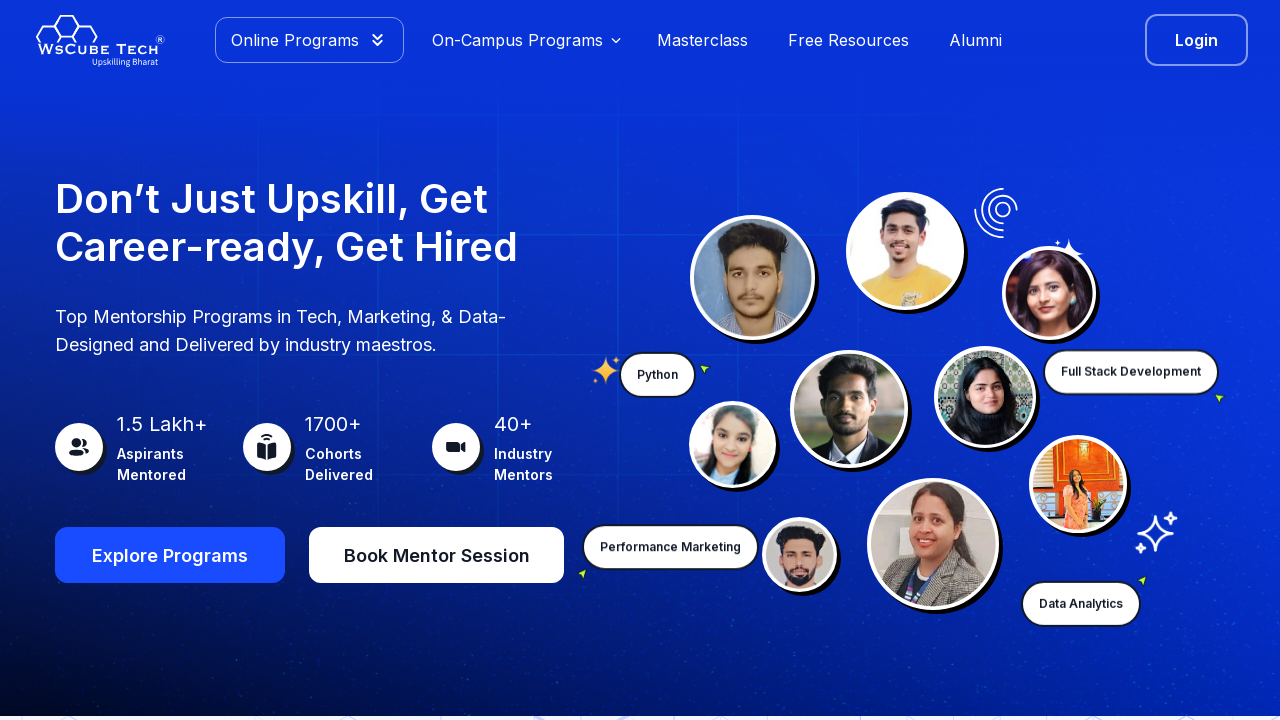